Tests various link types including links that open new tabs and API response links that return different HTTP status codes.

Starting URL: https://demoqa.com/links

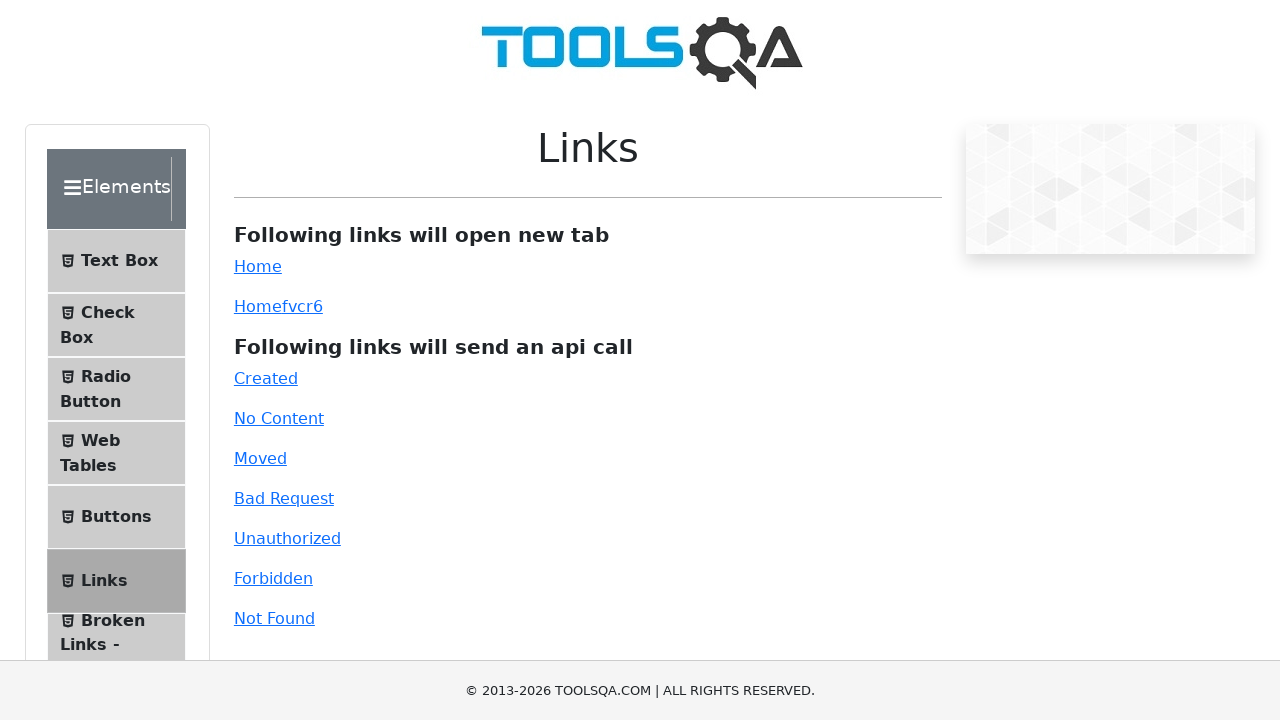

Clicked simple link and new page opened at (258, 266) on #simpleLink
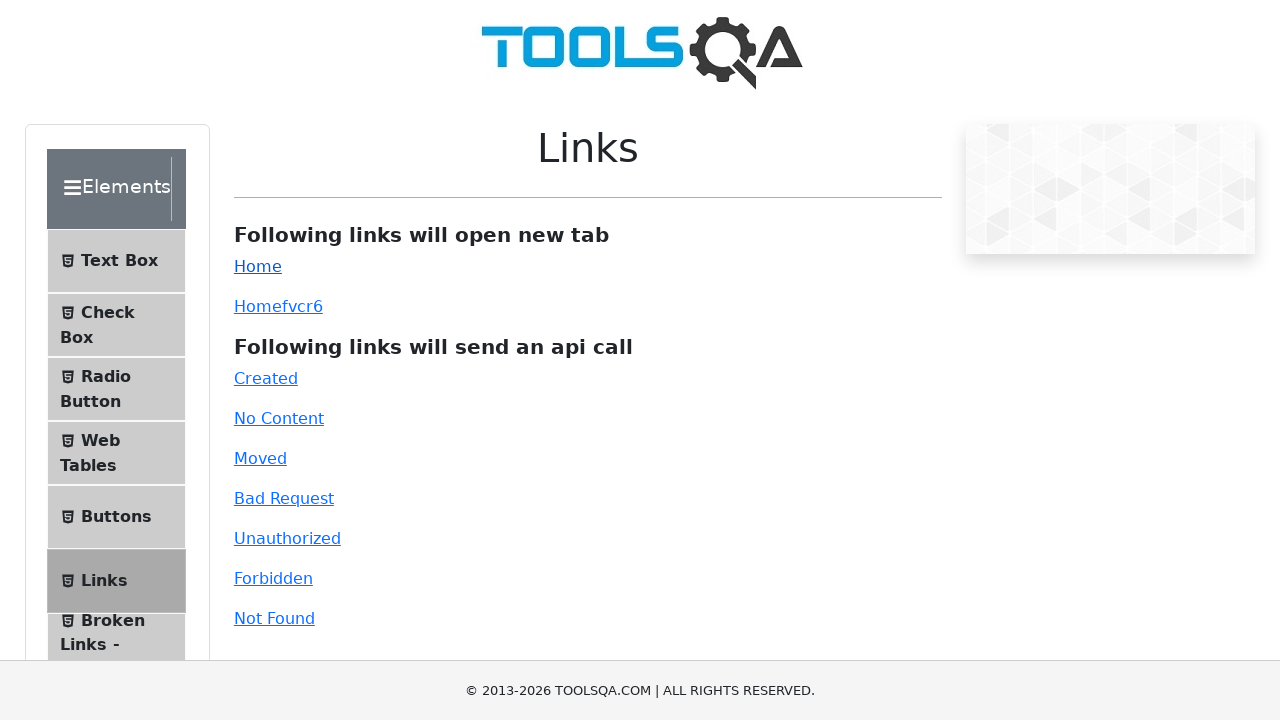

Closed the new page from simple link
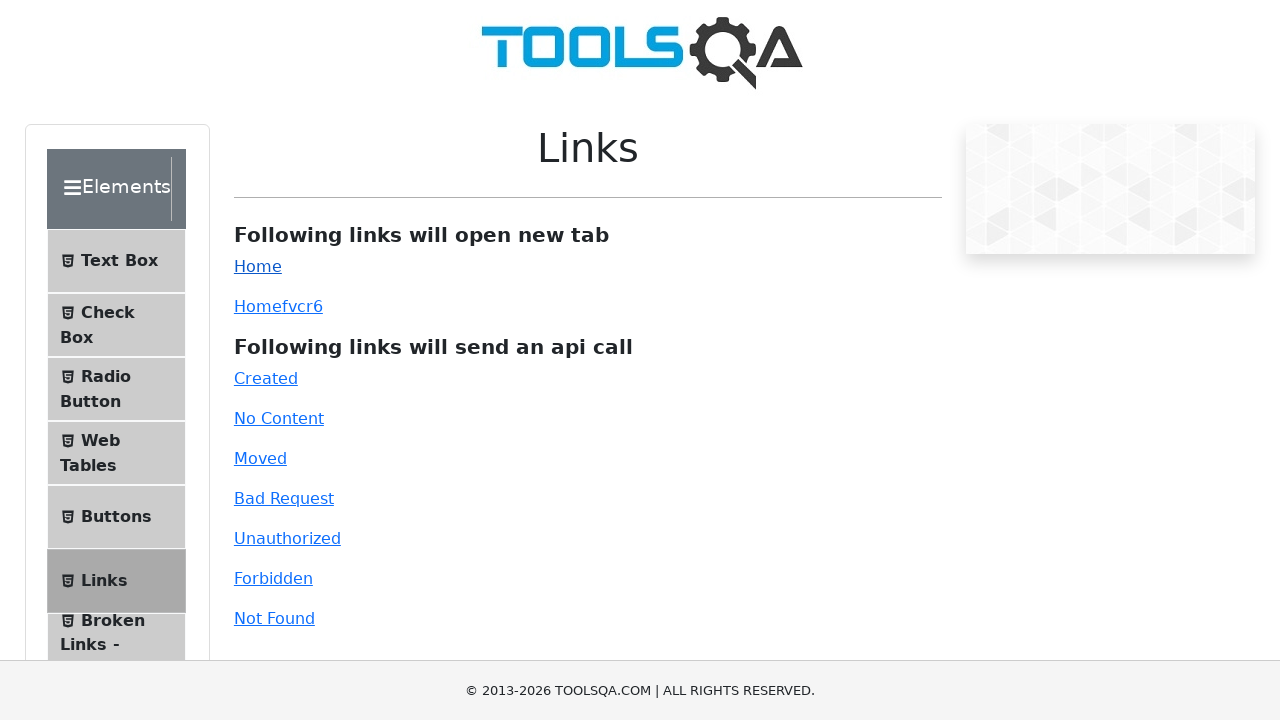

Navigated back to links page
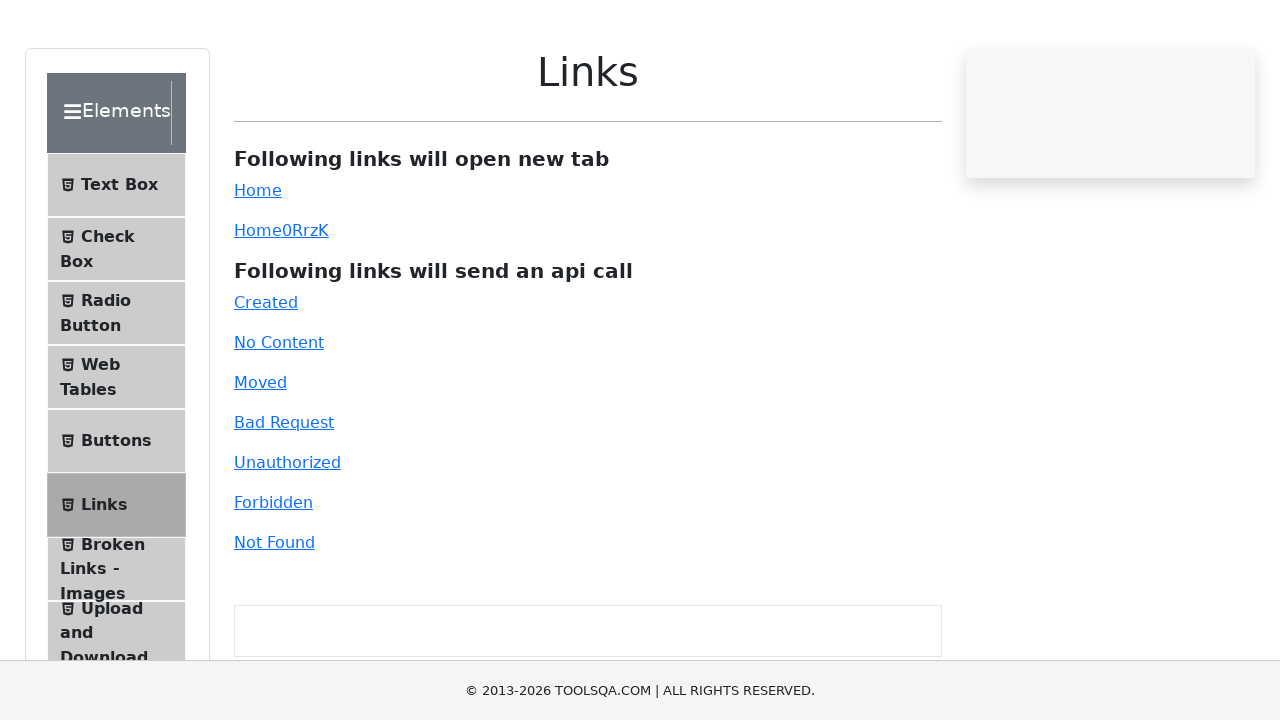

Clicked dynamic link and new page opened at (258, 306) on #dynamicLink
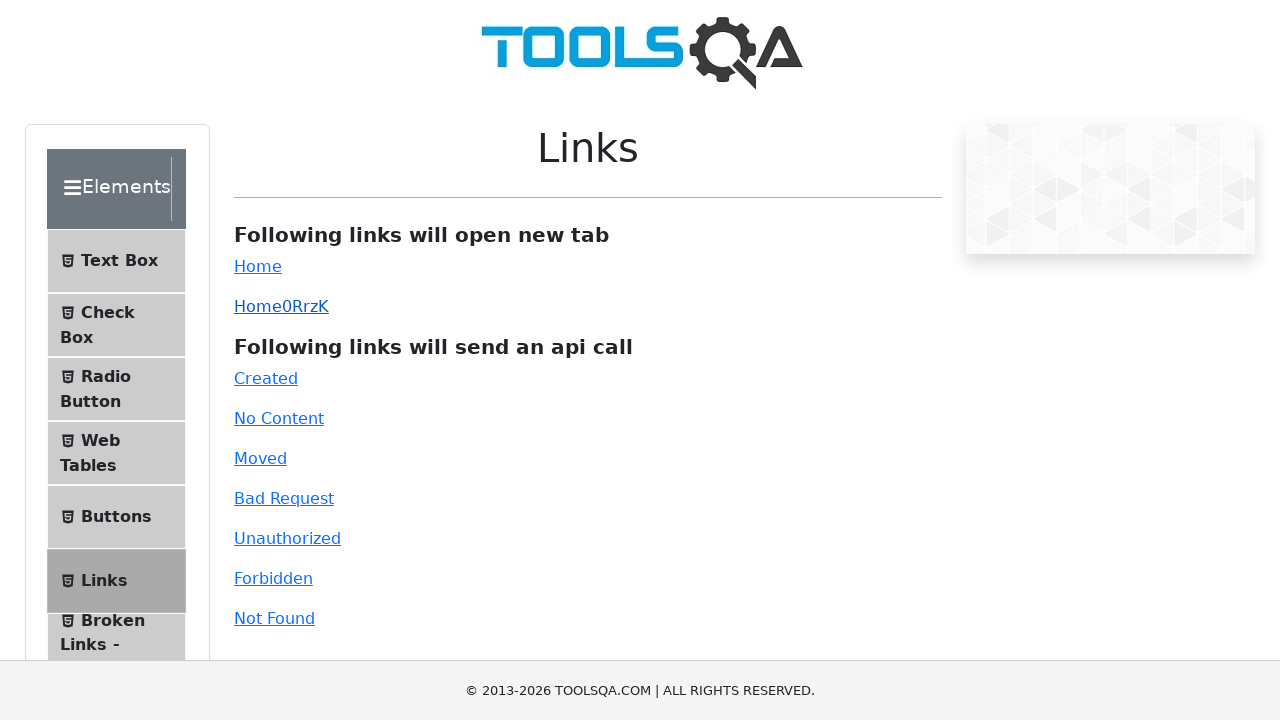

Closed the new page from dynamic link
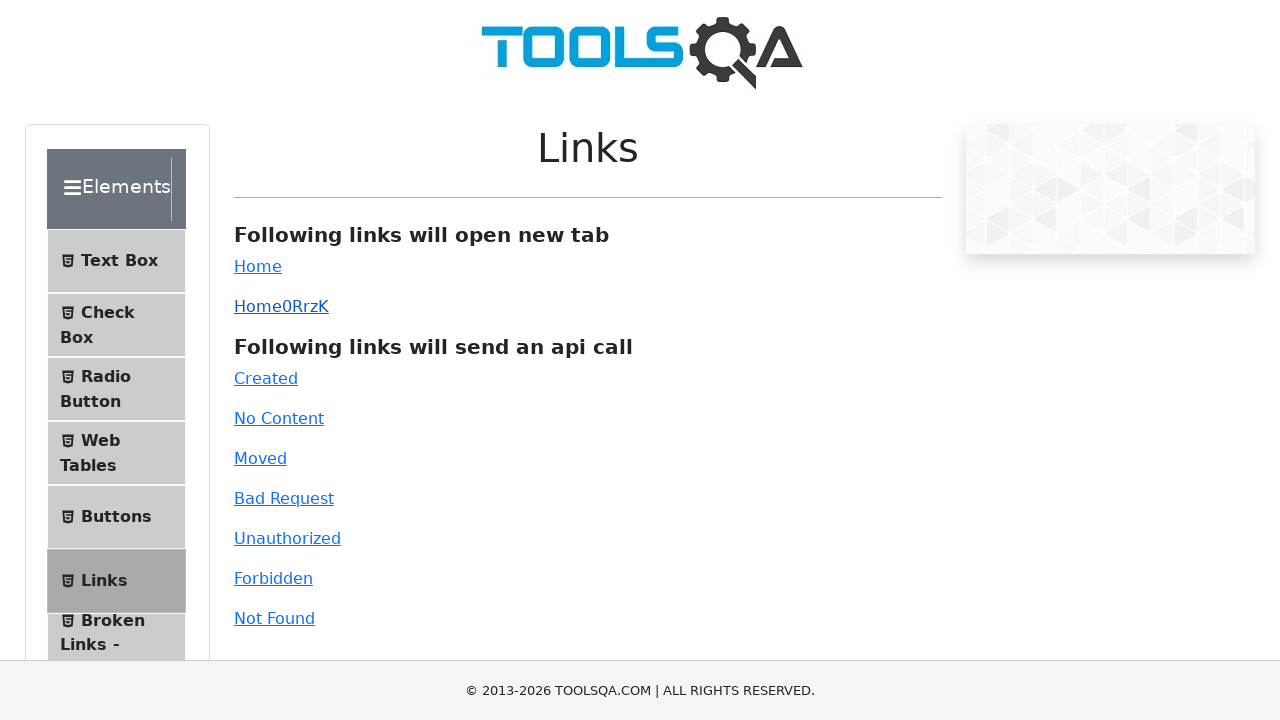

Navigated back to links page again
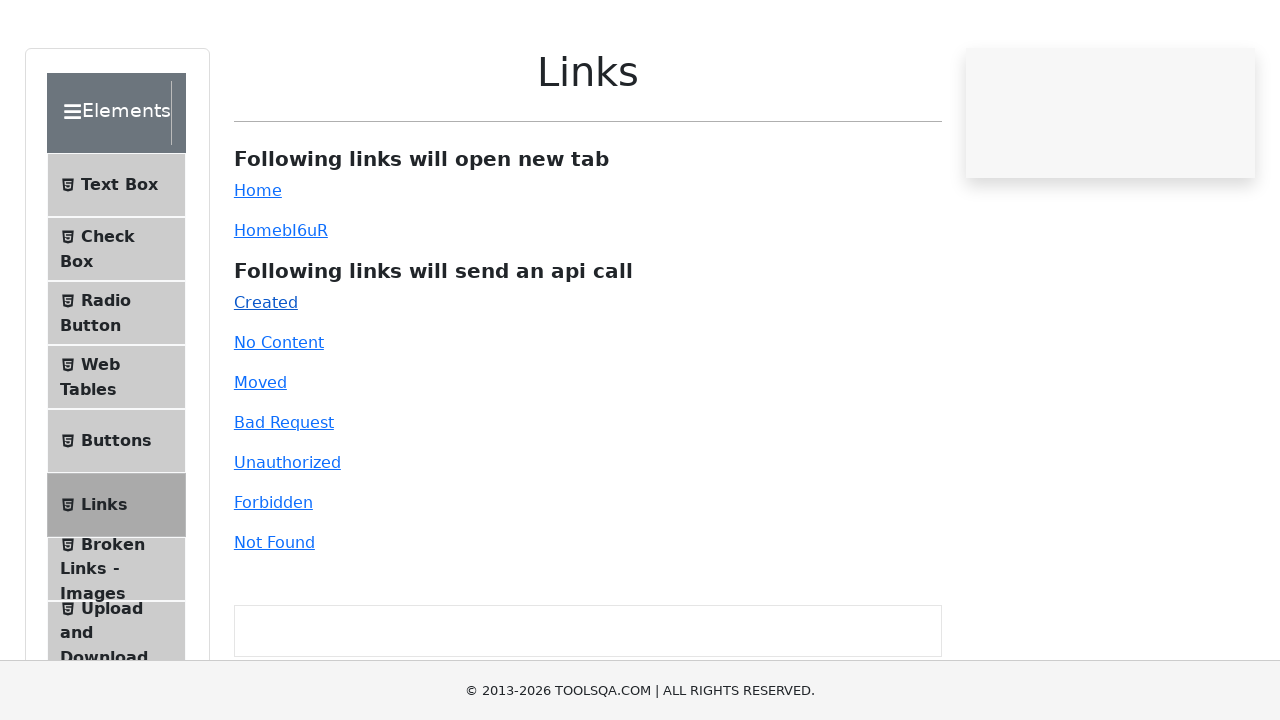

Clicked 'created' API response link at (266, 378) on #created
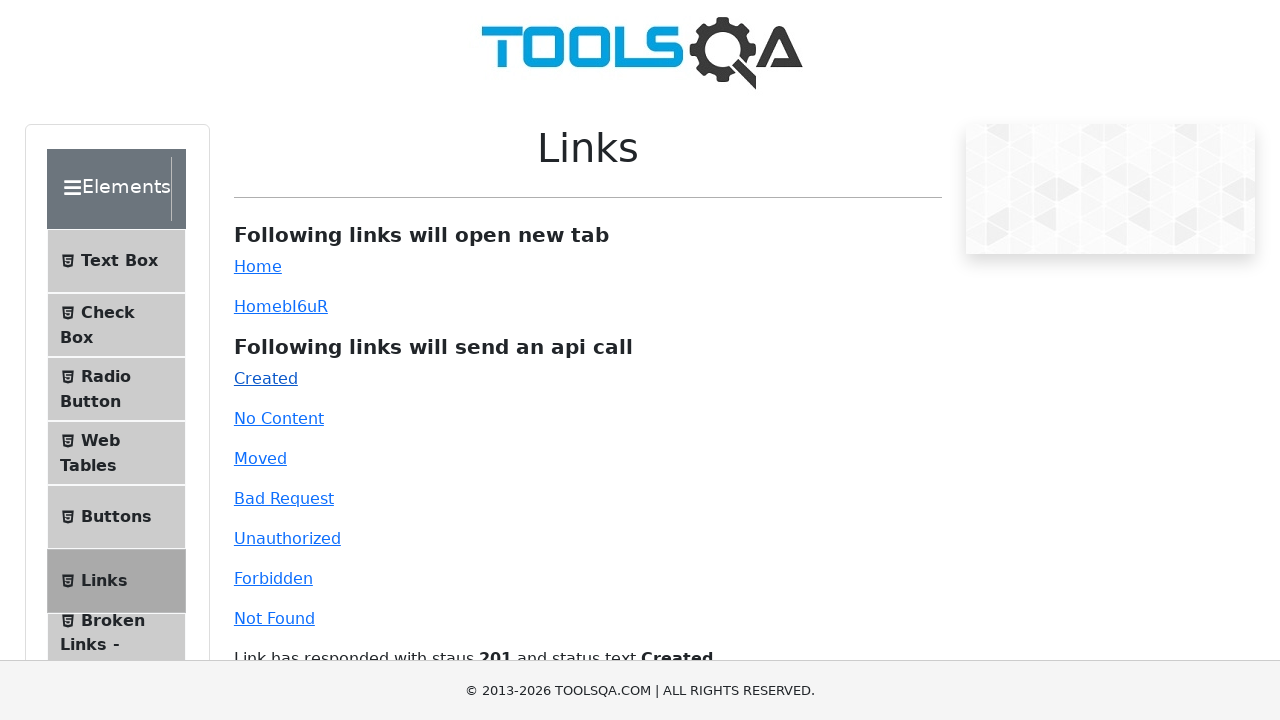

Waited for response after clicking 'created' link
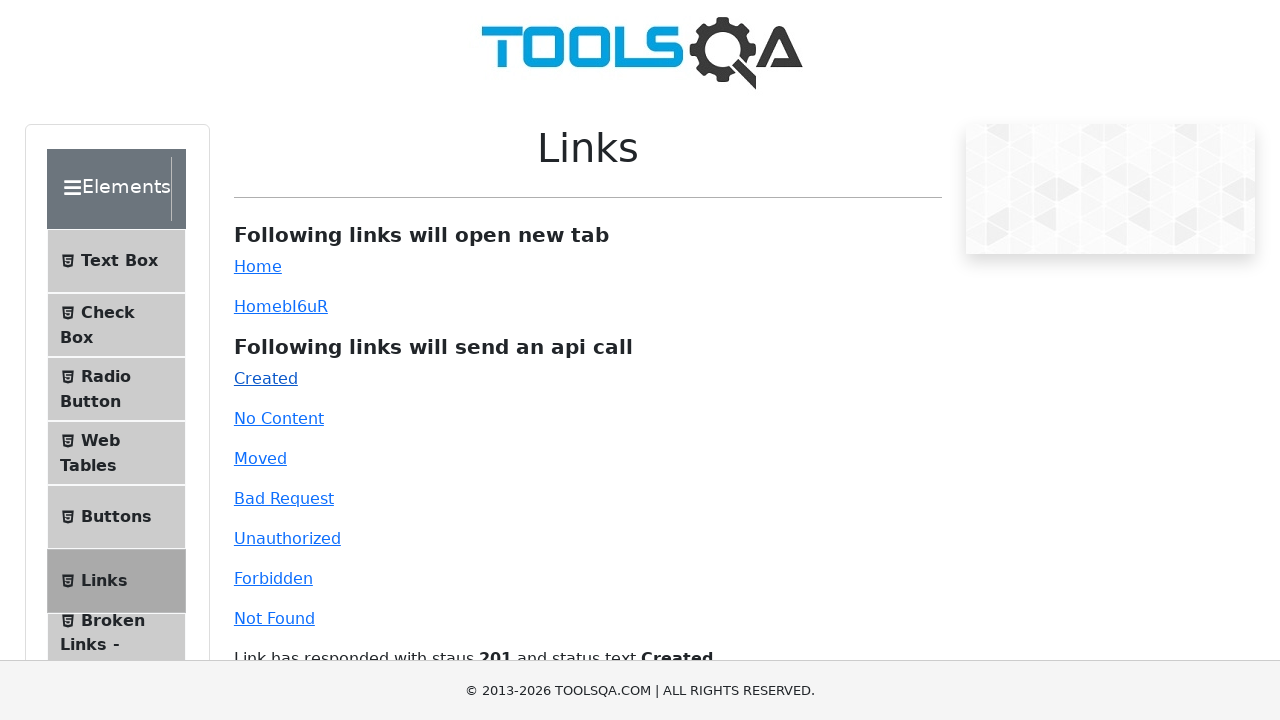

Verified 201 Created response
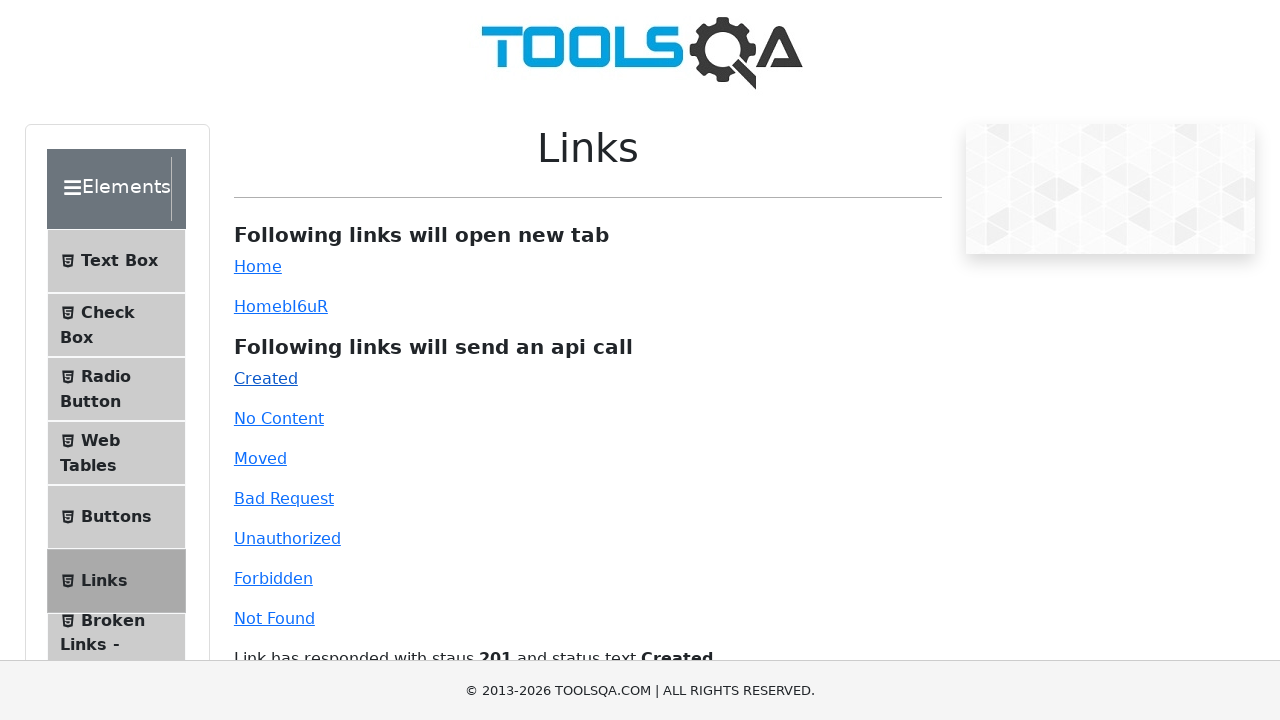

Clicked 'no-content' API response link at (279, 418) on #no-content
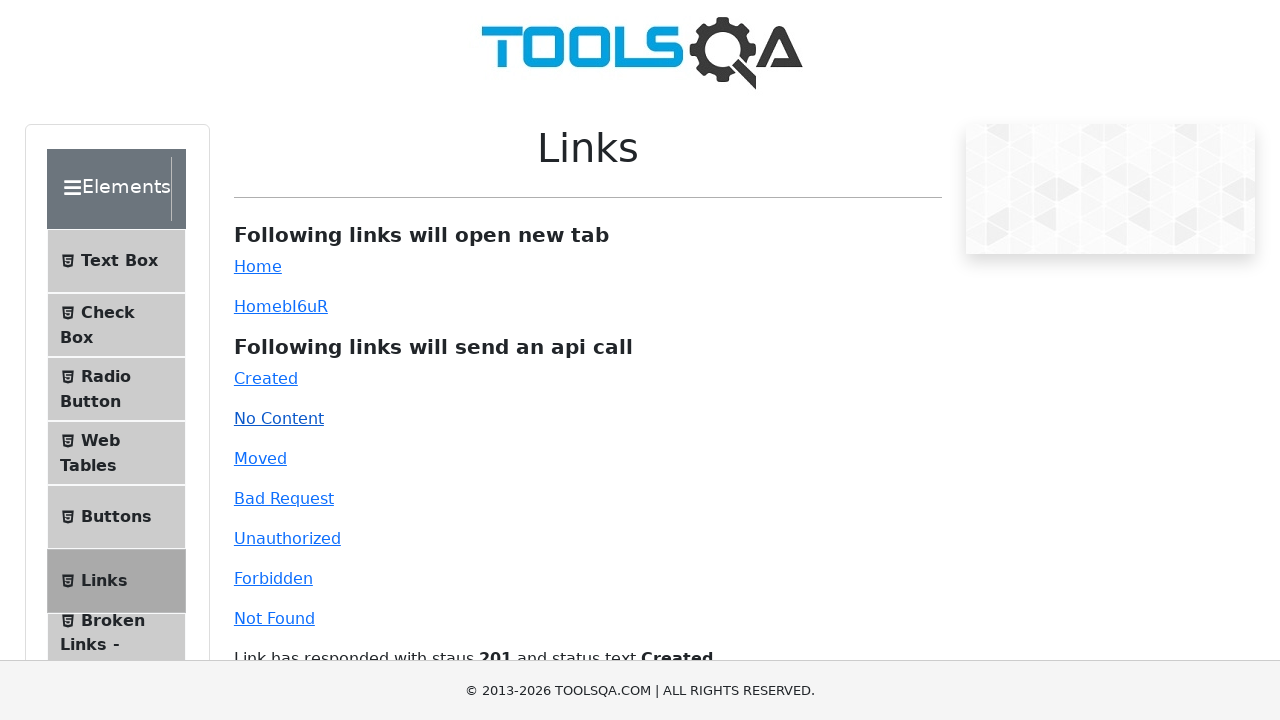

Waited for response after clicking 'no-content' link
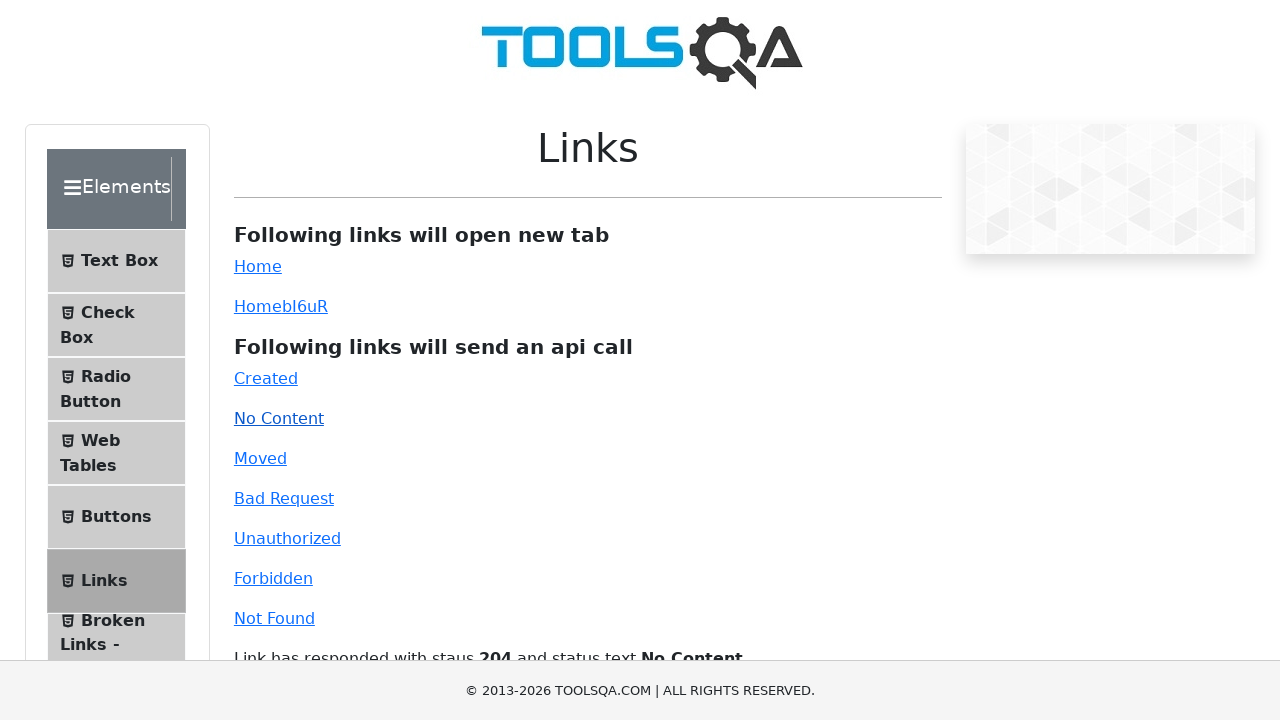

Verified 204 No Content response
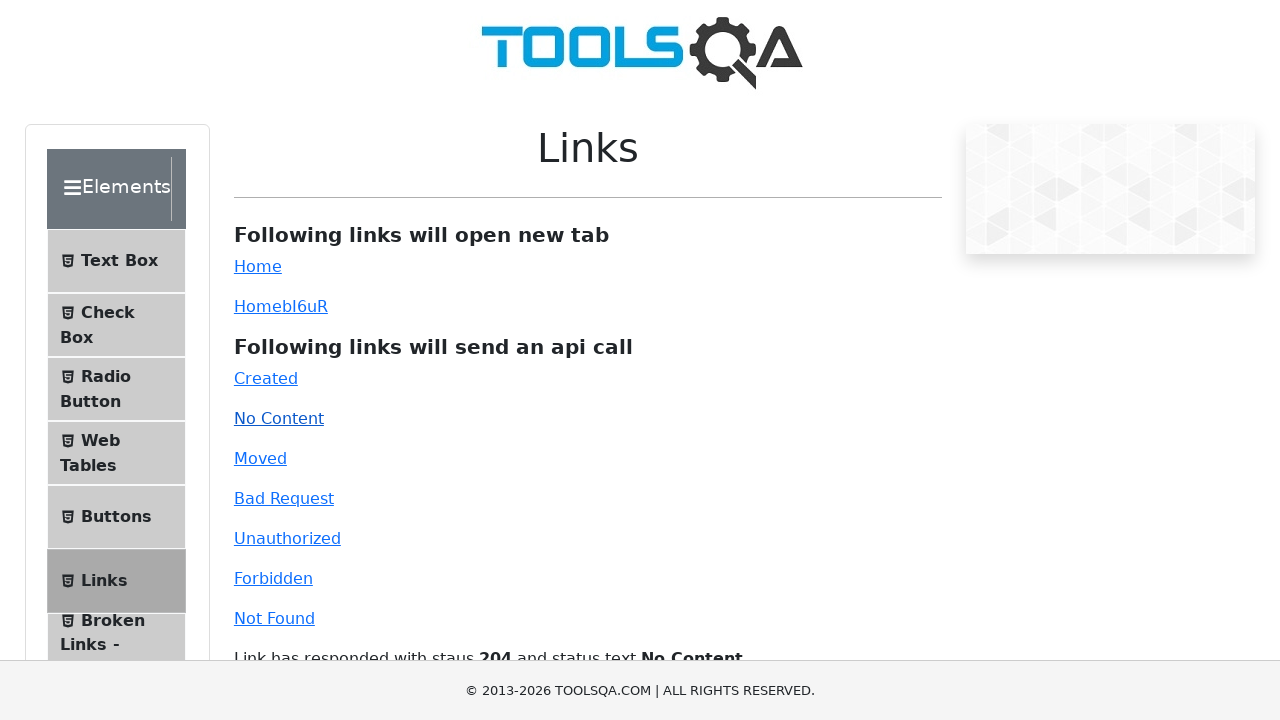

Clicked 'moved' API response link at (260, 458) on #moved
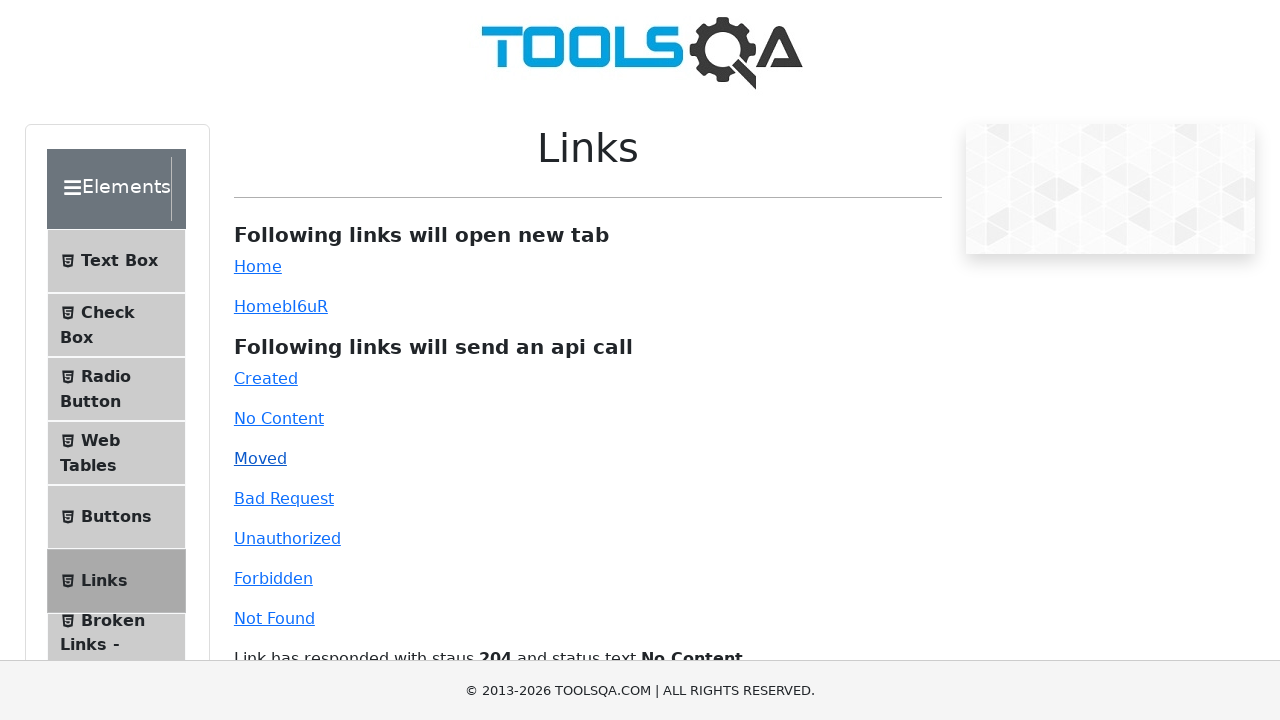

Waited for response after clicking 'moved' link
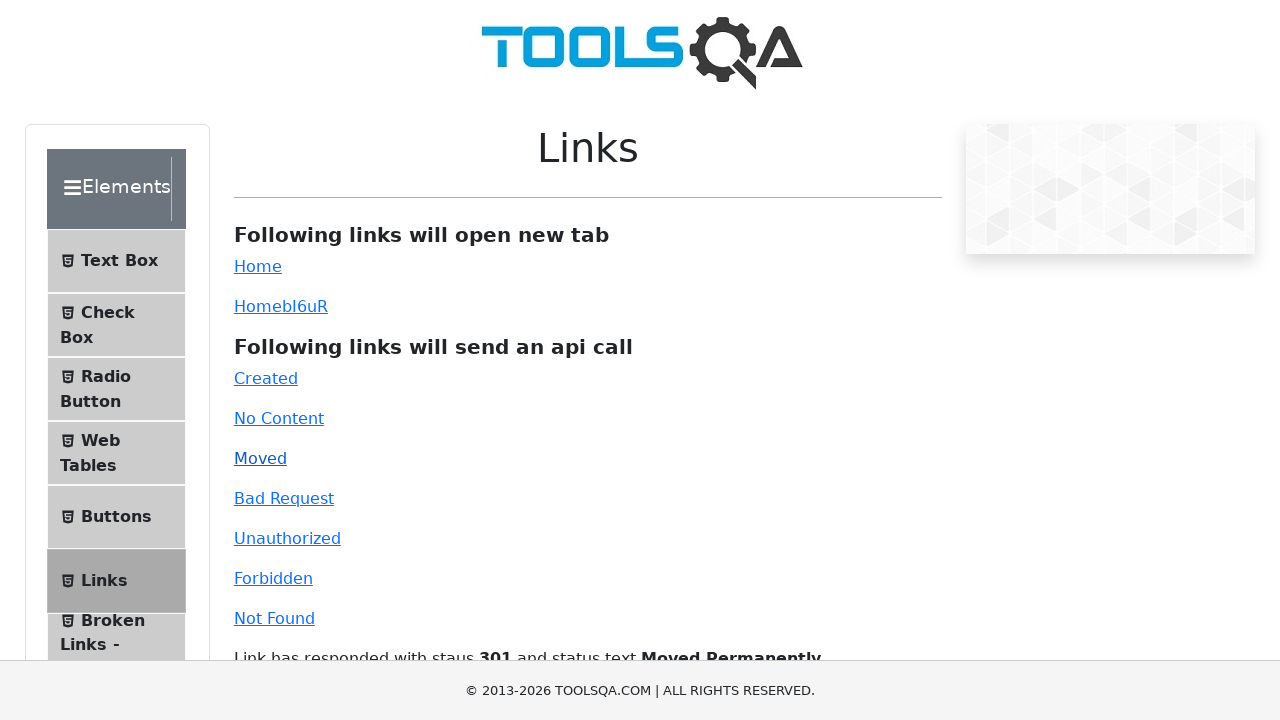

Verified 301 Moved Permanently response
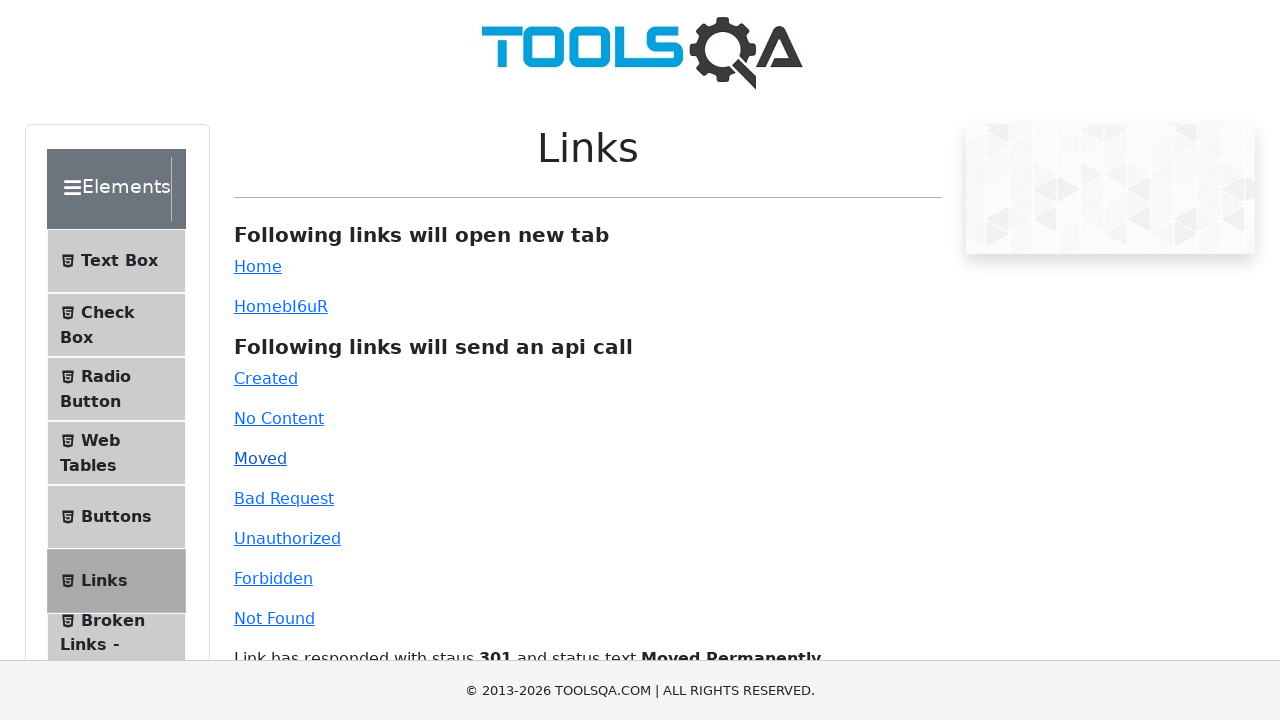

Clicked 'bad-request' API response link at (284, 498) on #bad-request
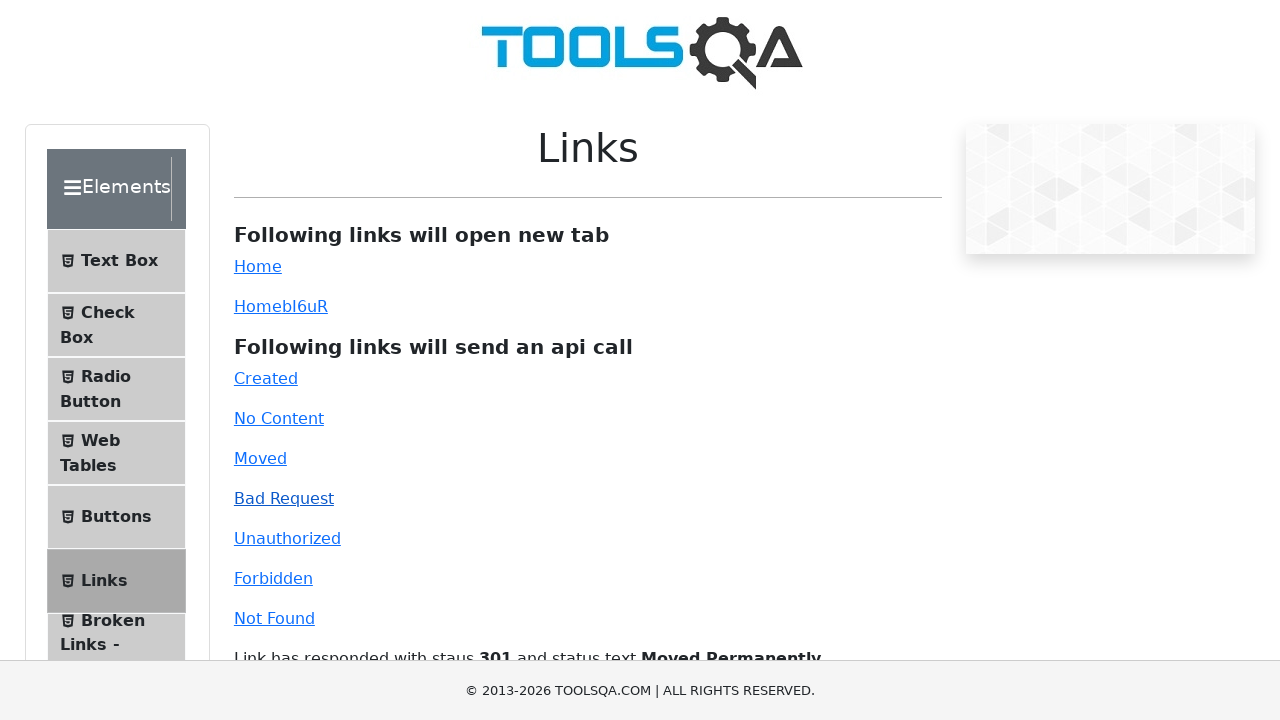

Waited for response after clicking 'bad-request' link
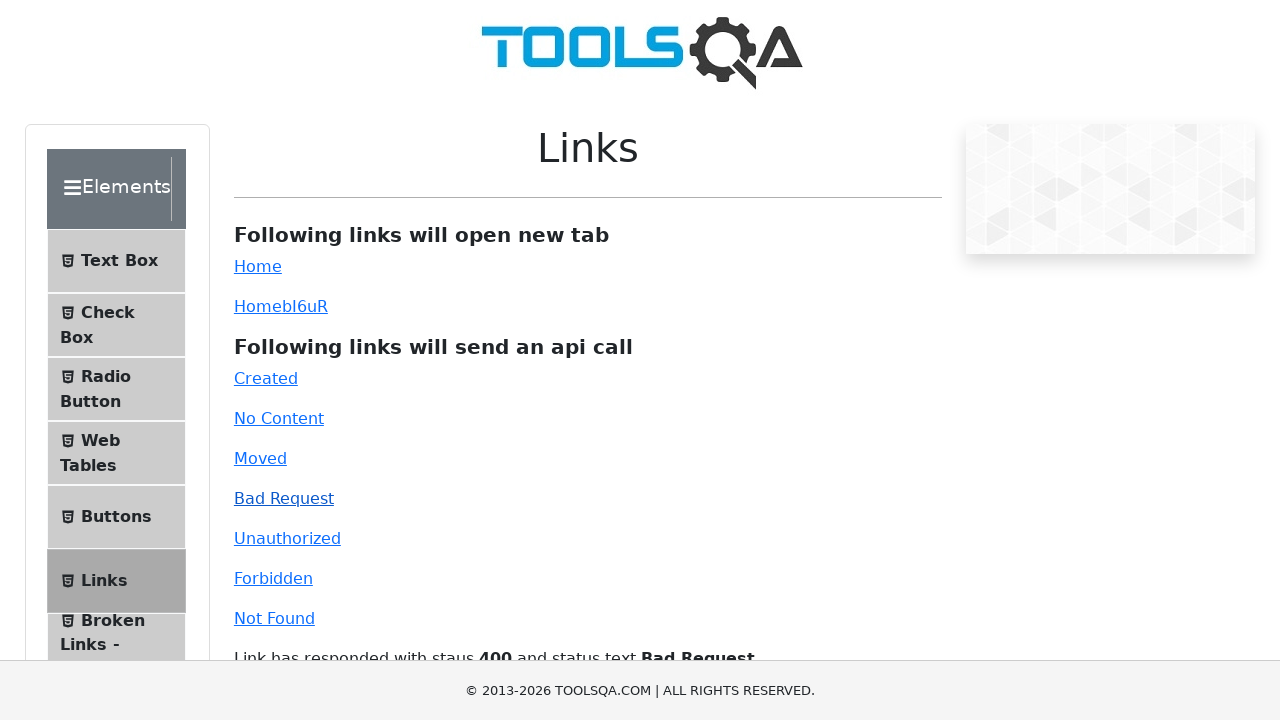

Verified 400 Bad Request response
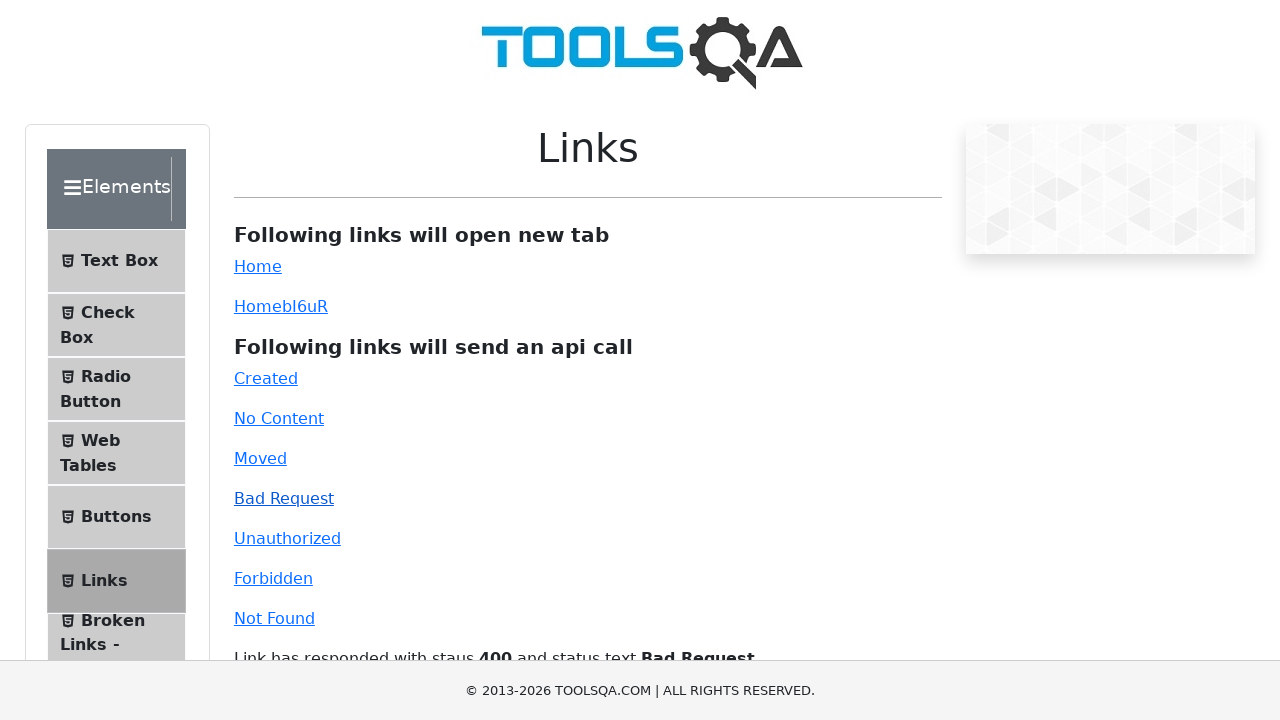

Clicked 'unauthorized' API response link at (287, 538) on #unauthorized
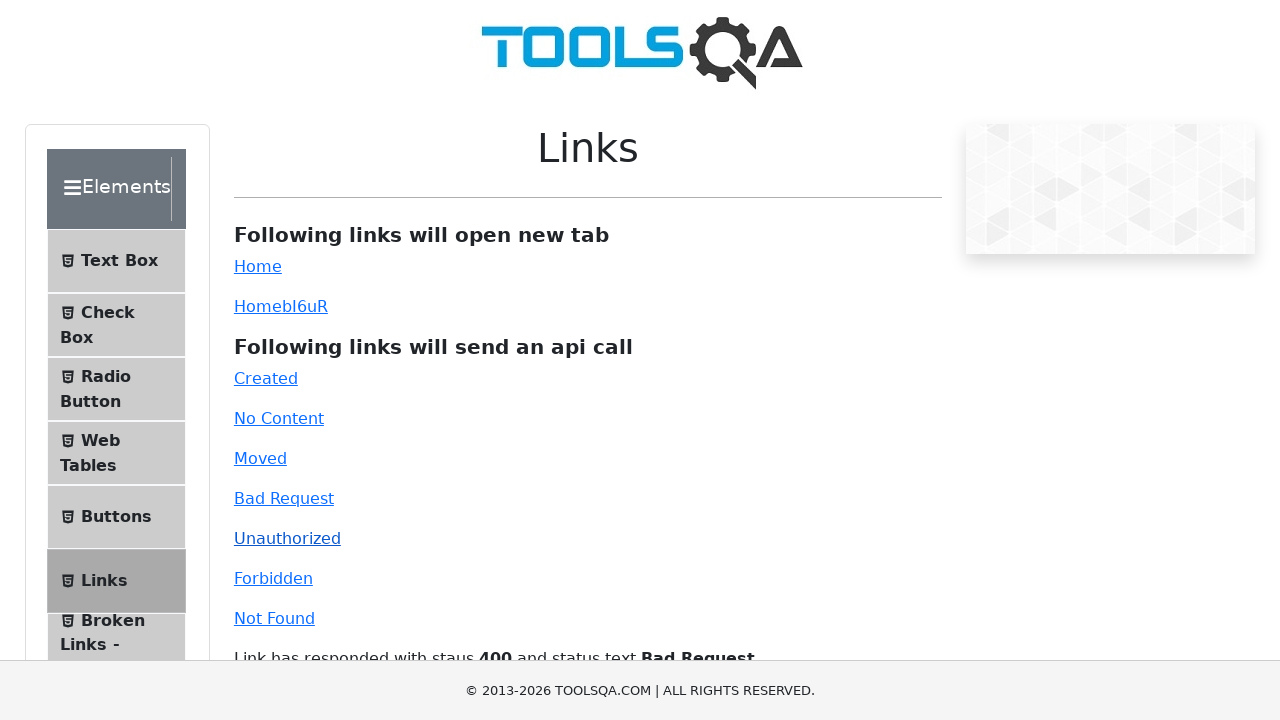

Waited for response after clicking 'unauthorized' link
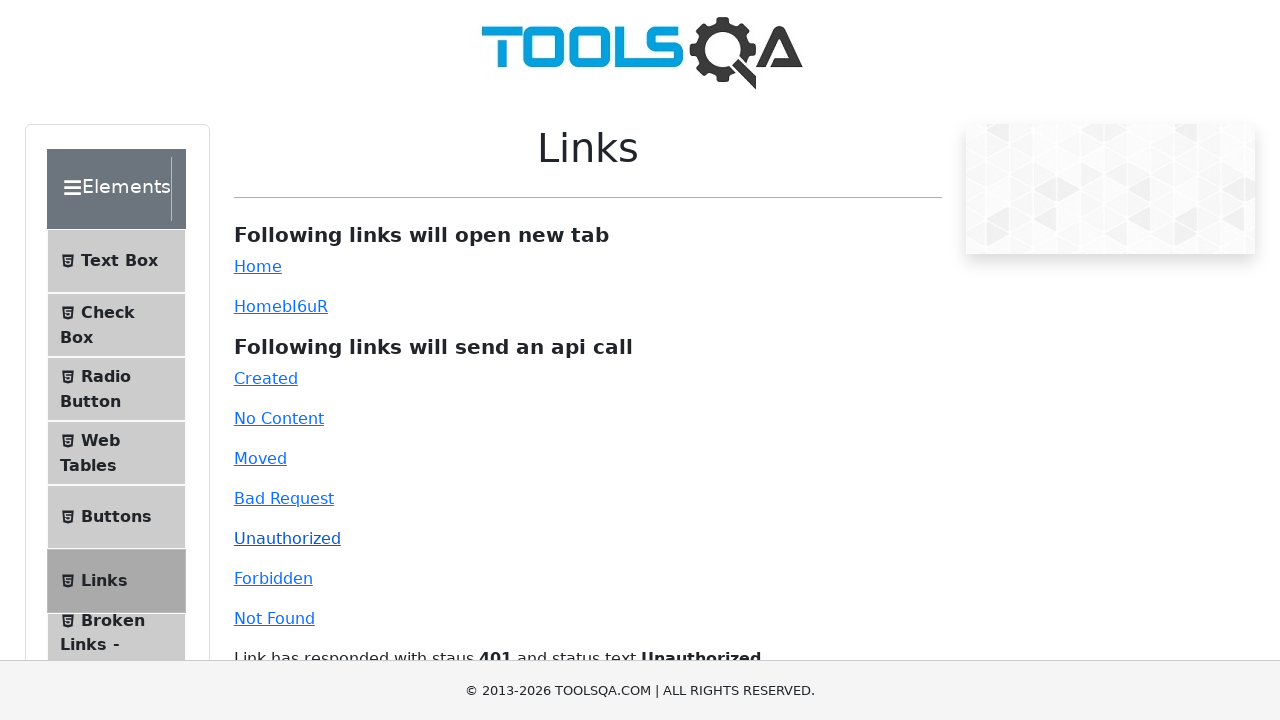

Verified 401 Unauthorized response
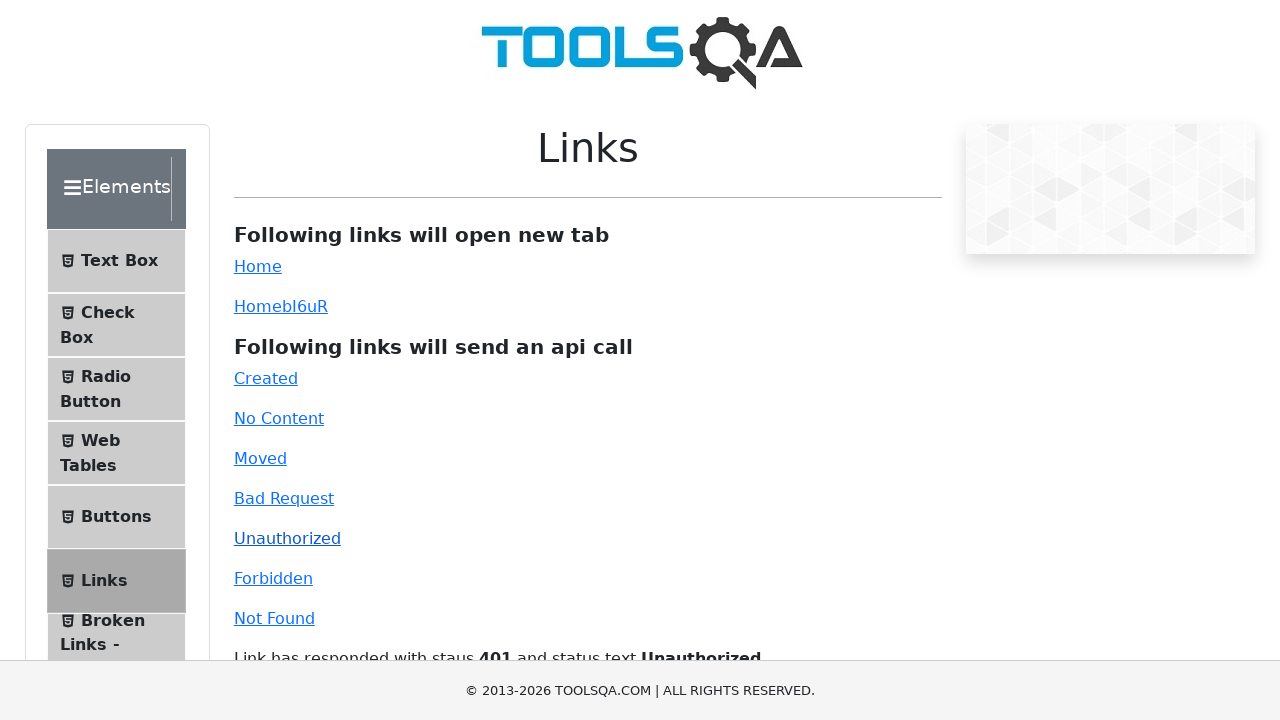

Clicked 'forbidden' API response link at (273, 578) on #forbidden
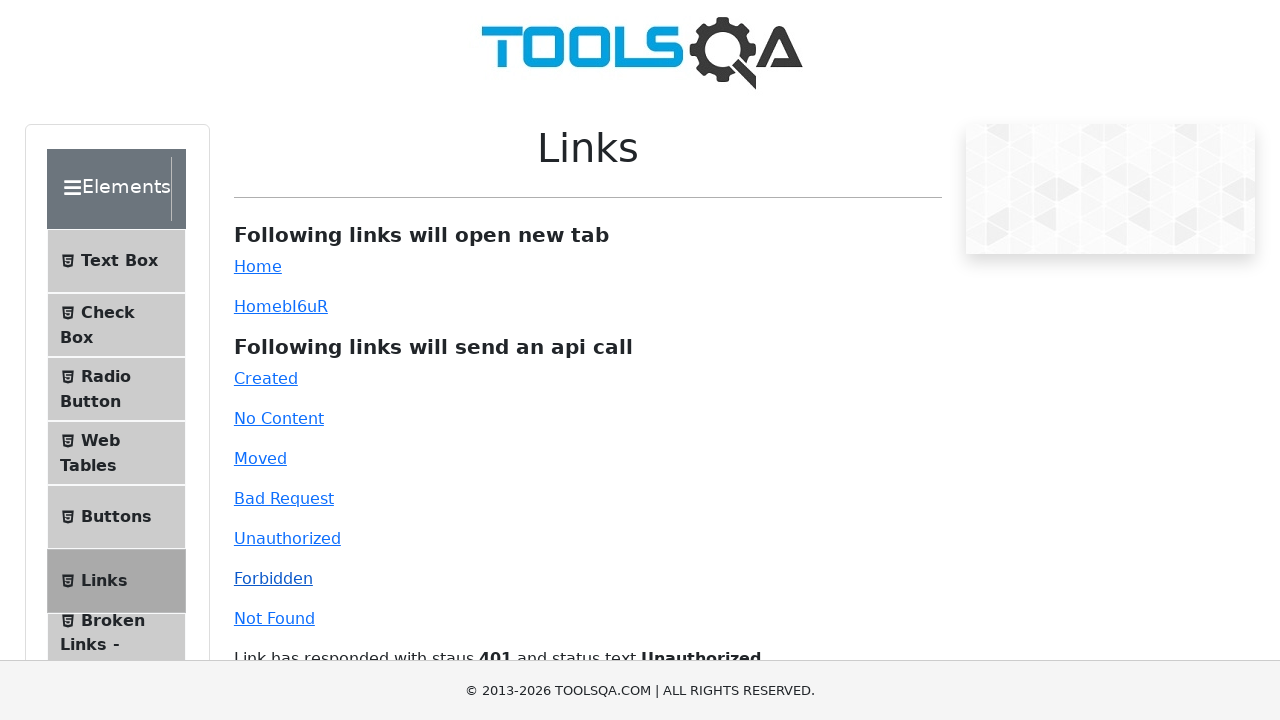

Waited for response after clicking 'forbidden' link
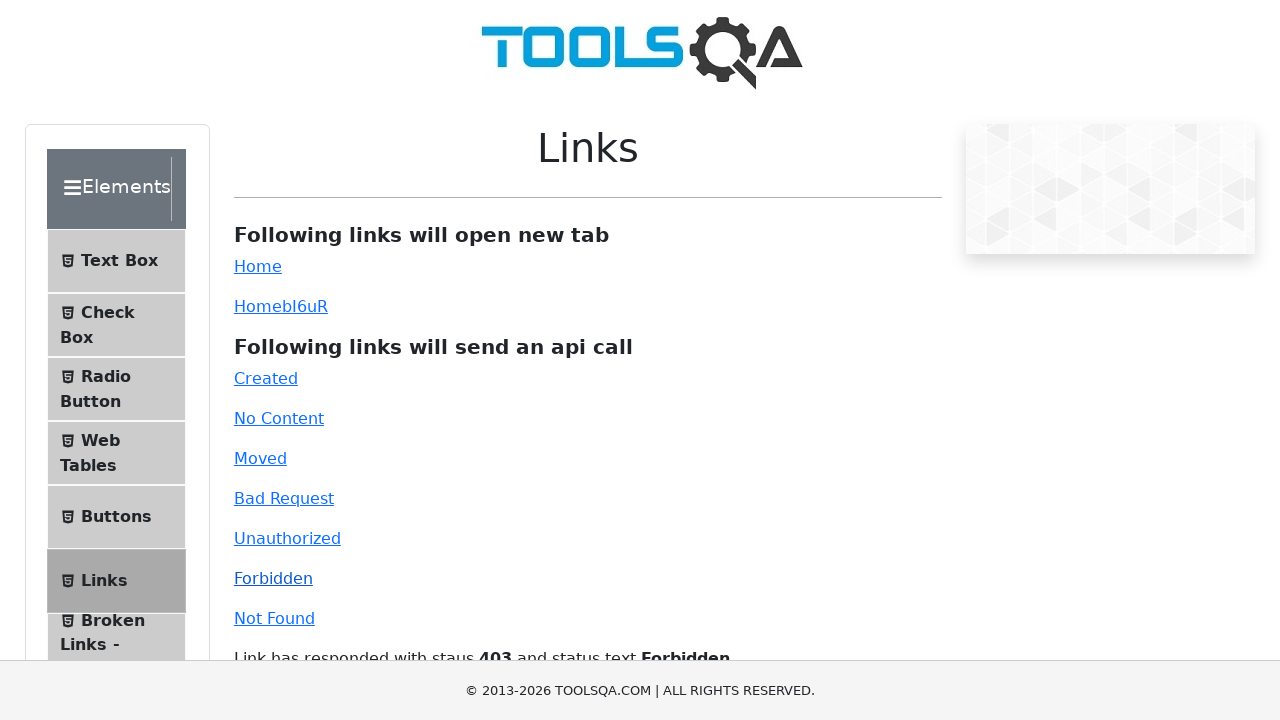

Verified 403 Forbidden response
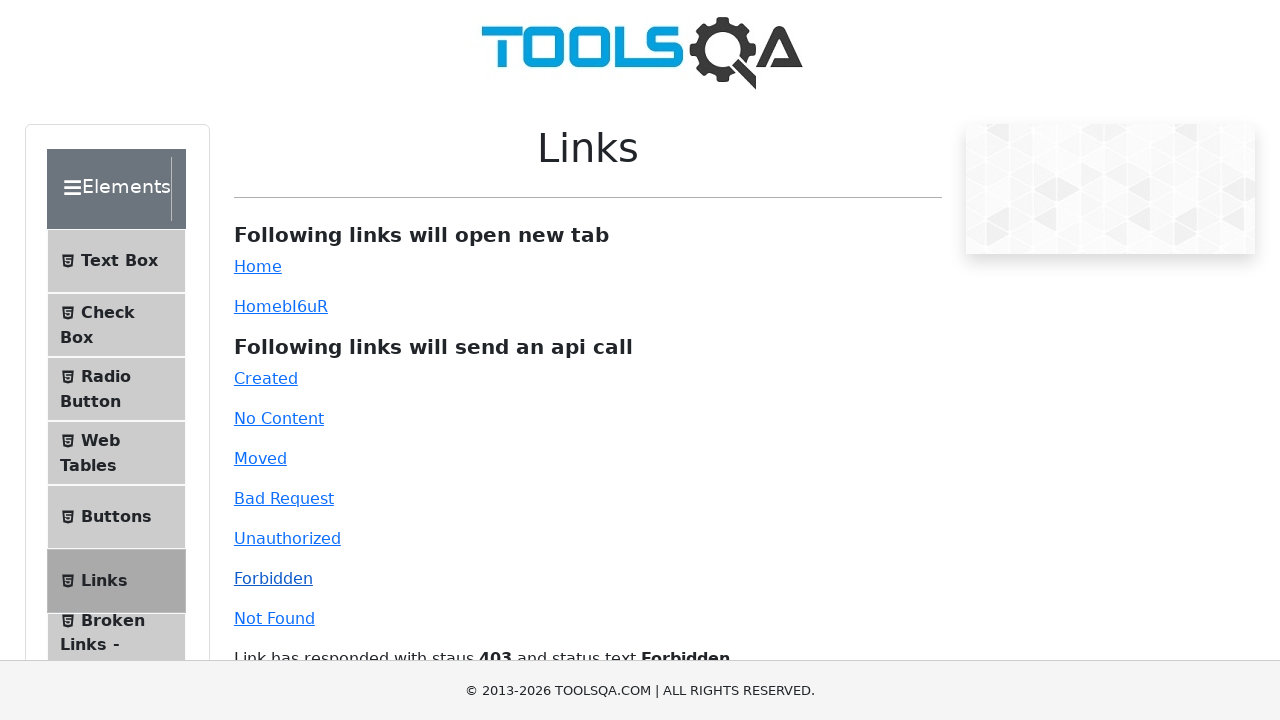

Clicked 'invalid-url' API response link at (274, 618) on #invalid-url
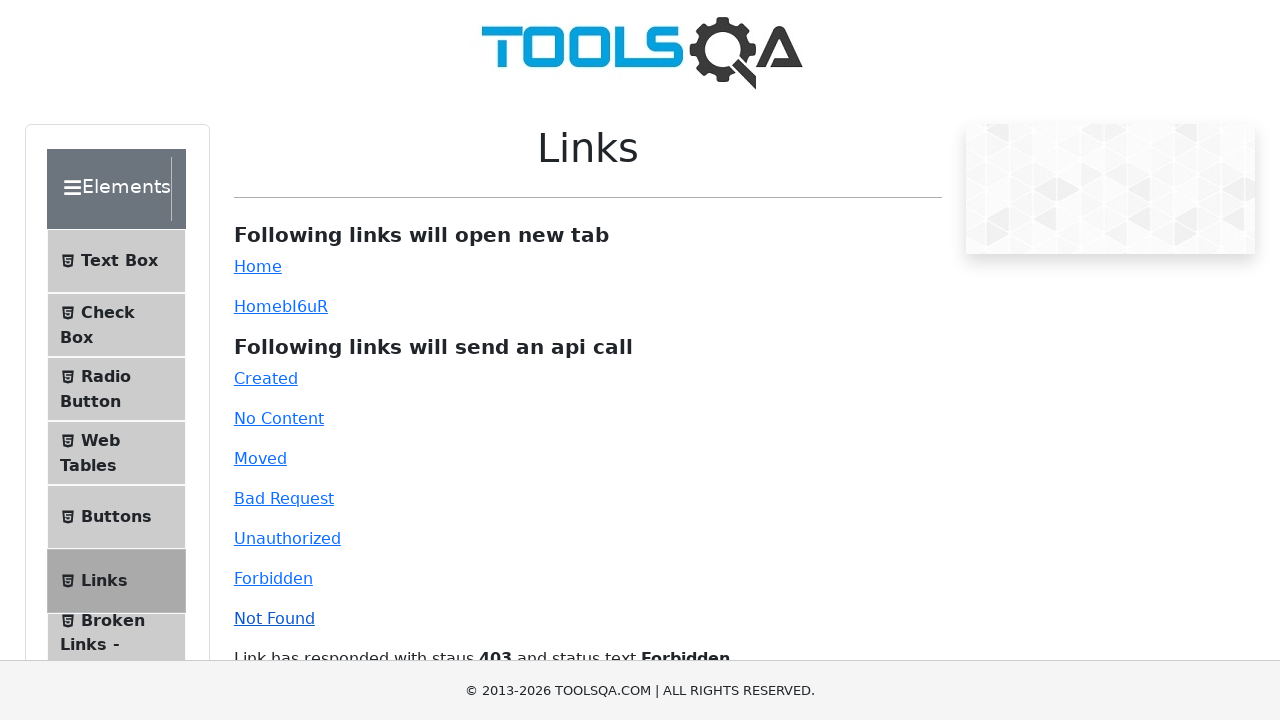

Waited for response after clicking 'invalid-url' link
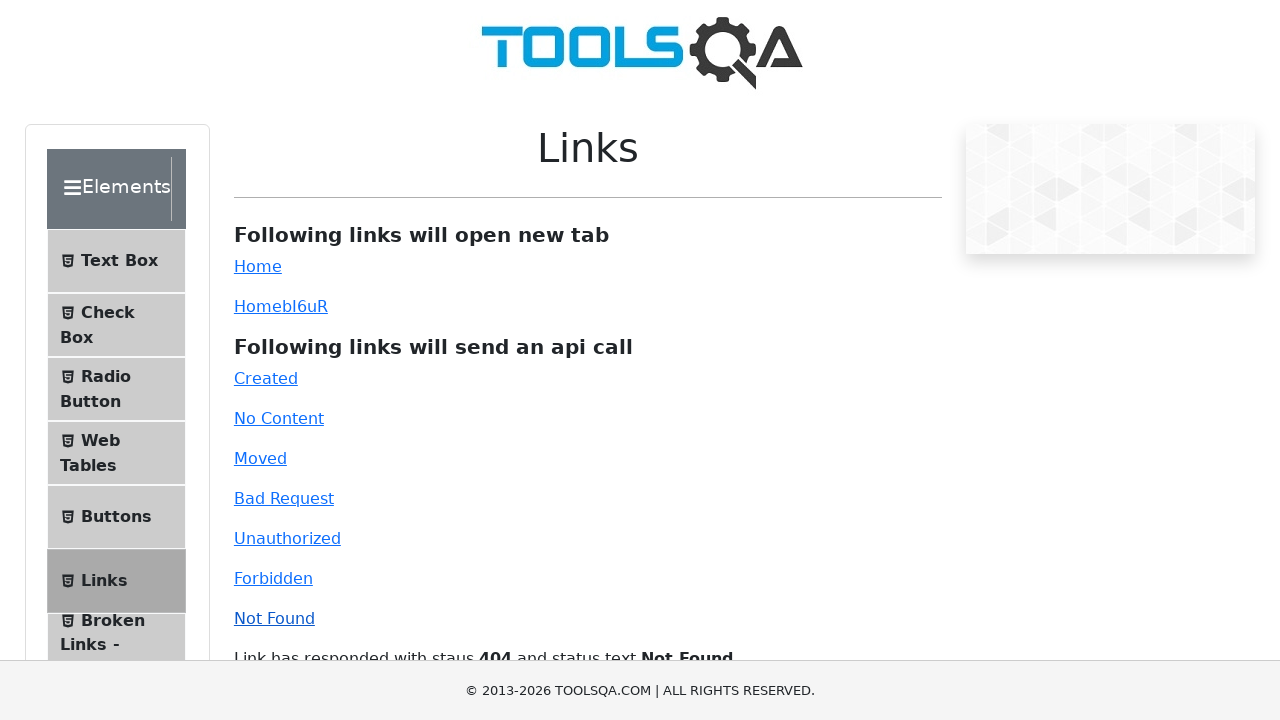

Verified 404 Not Found response
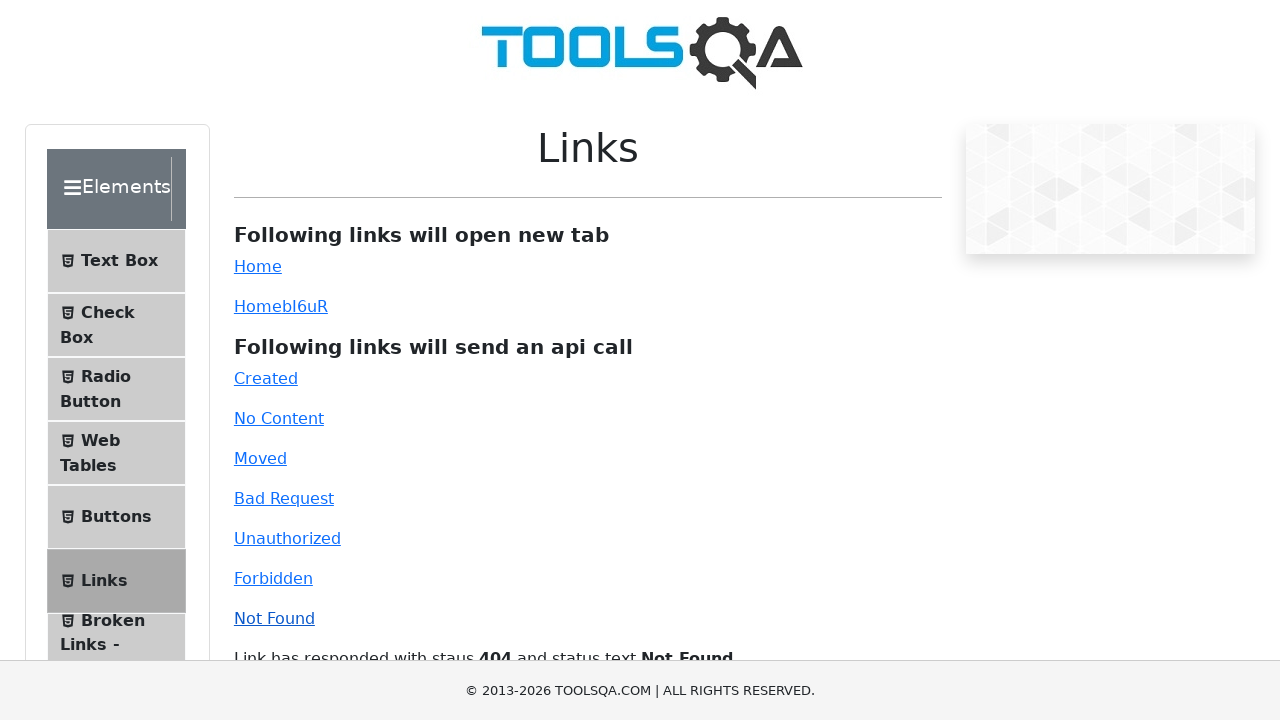

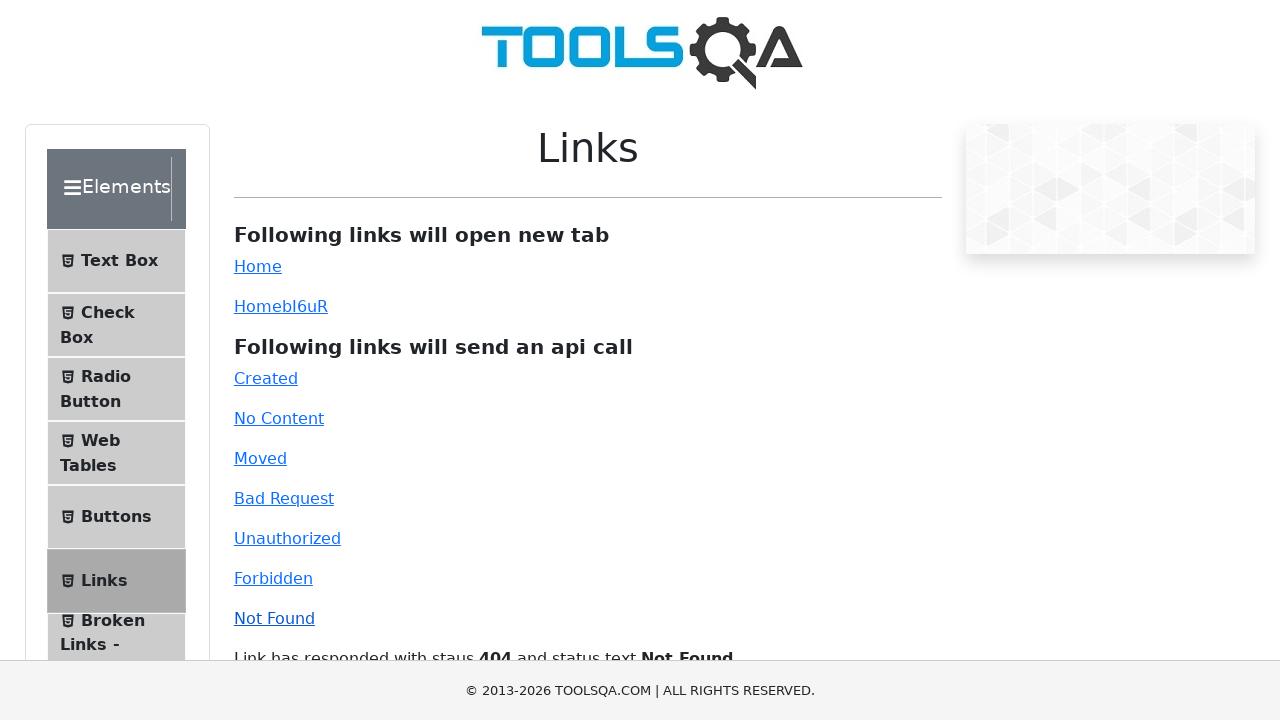